Tests various JavaScript alert interactions including simple alerts, confirm dialogs, and prompt dialogs by accepting and dismissing them

Starting URL: http://demo.automationtesting.in/Alerts.html

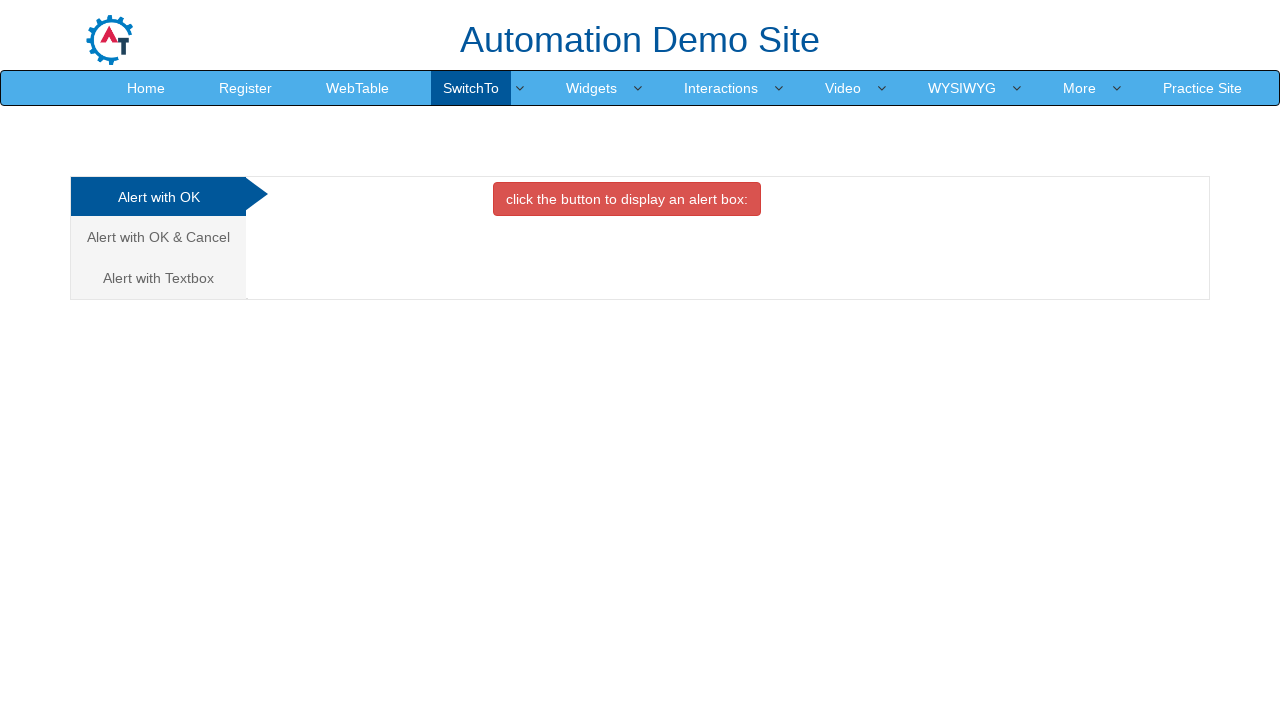

Clicked on SwitchTo menu at (471, 88) on xpath=//a[text()='SwitchTo']
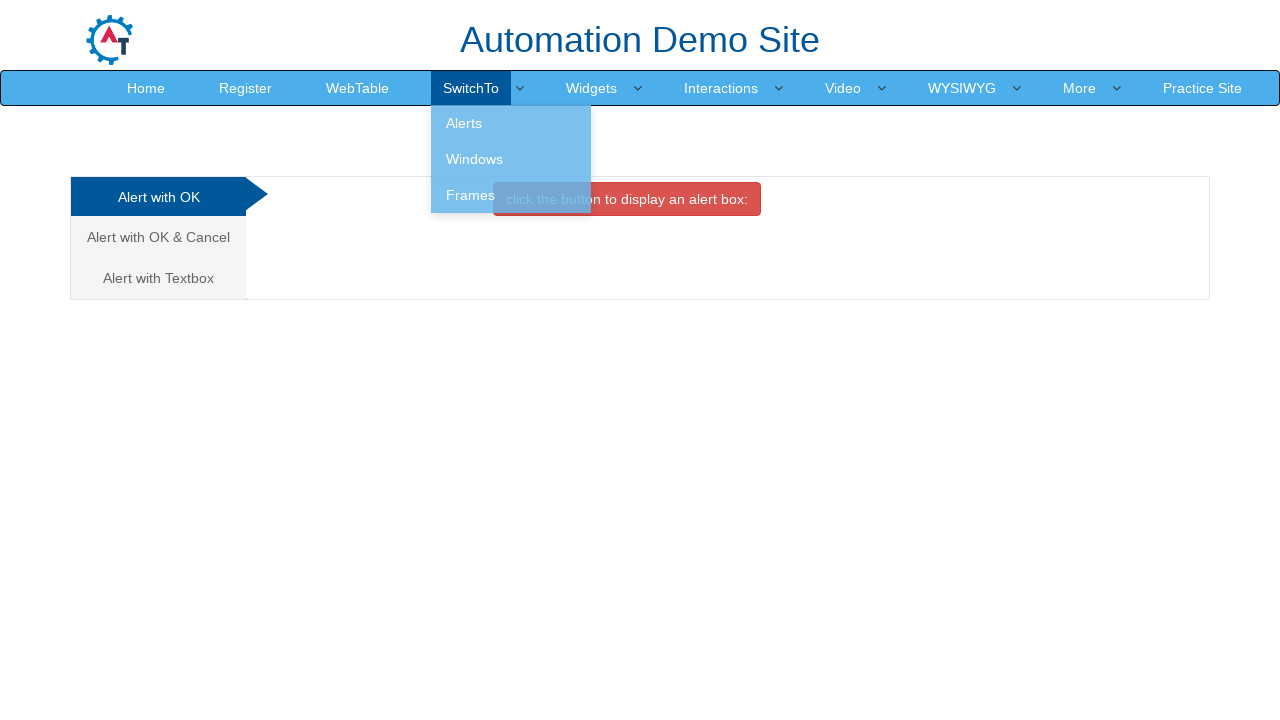

Clicked on Alerts submenu at (511, 123) on xpath=//a[text()='Alerts']
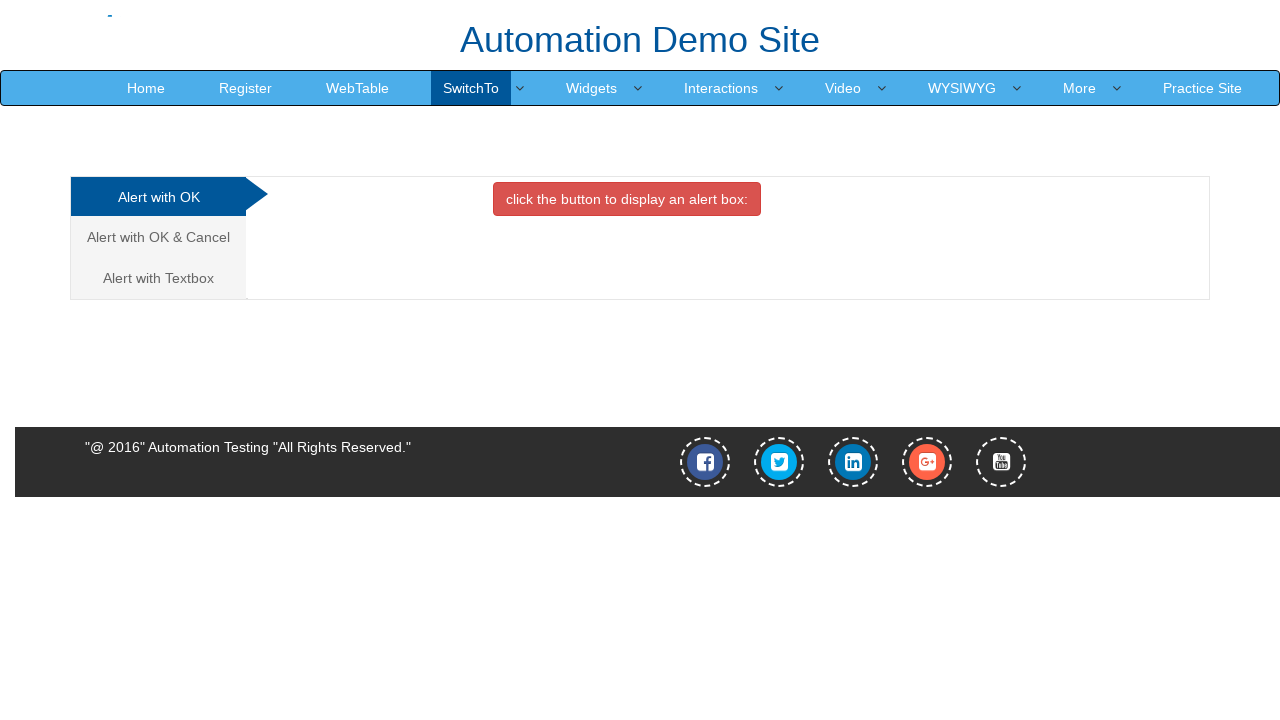

Clicked button to trigger simple alert at (627, 199) on xpath=//button[@onclick='alertbox()']
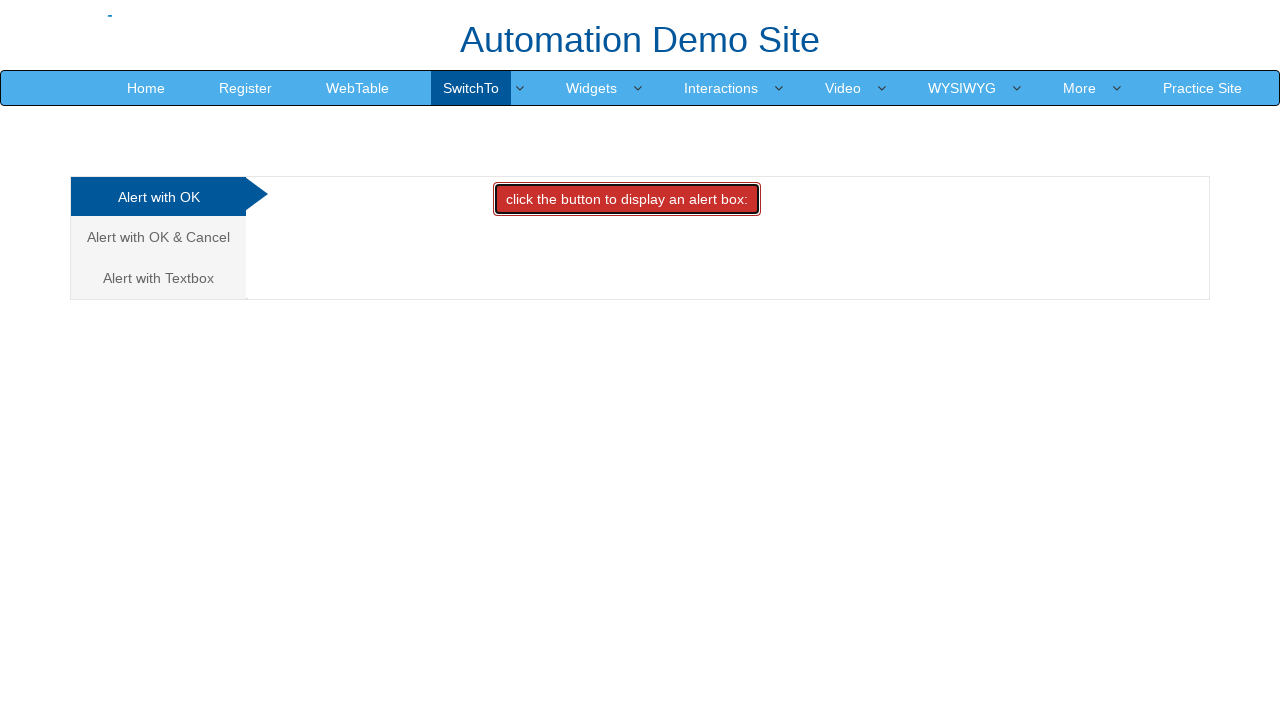

Accepted simple alert dialog
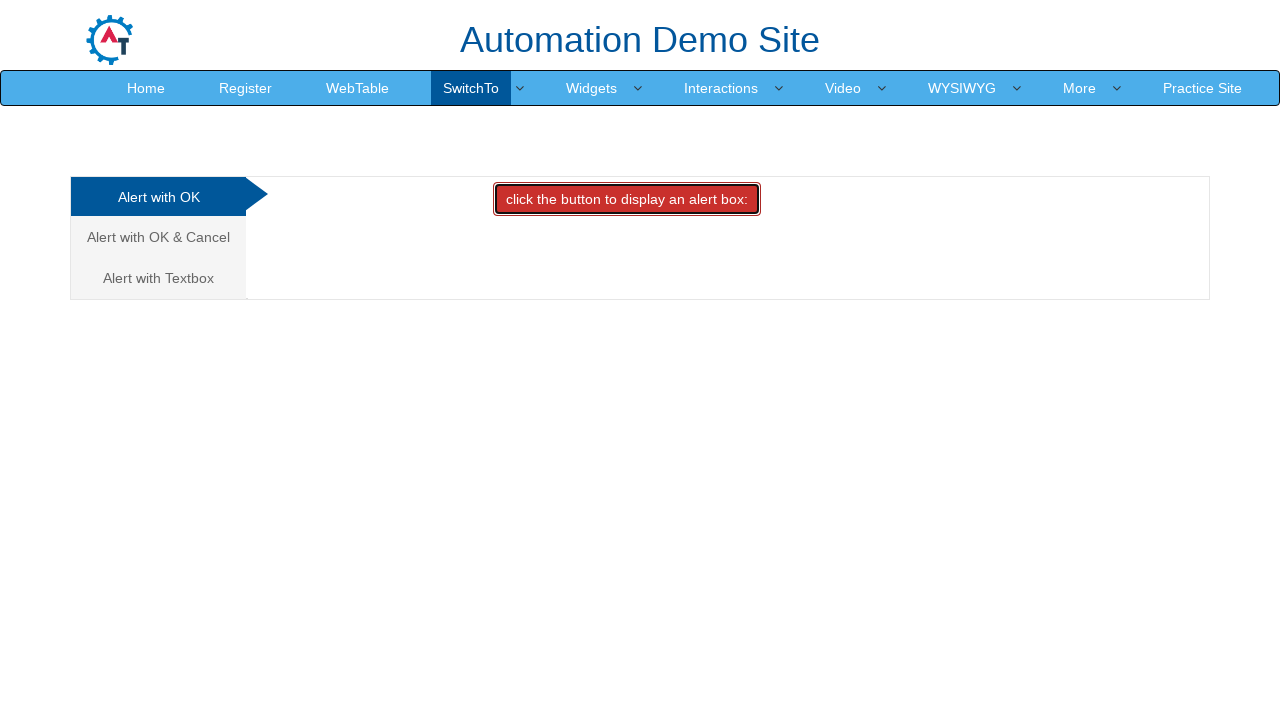

Navigated to Alert with OK & Cancel tab at (158, 237) on xpath=//a[text()='Alert with OK & Cancel ']
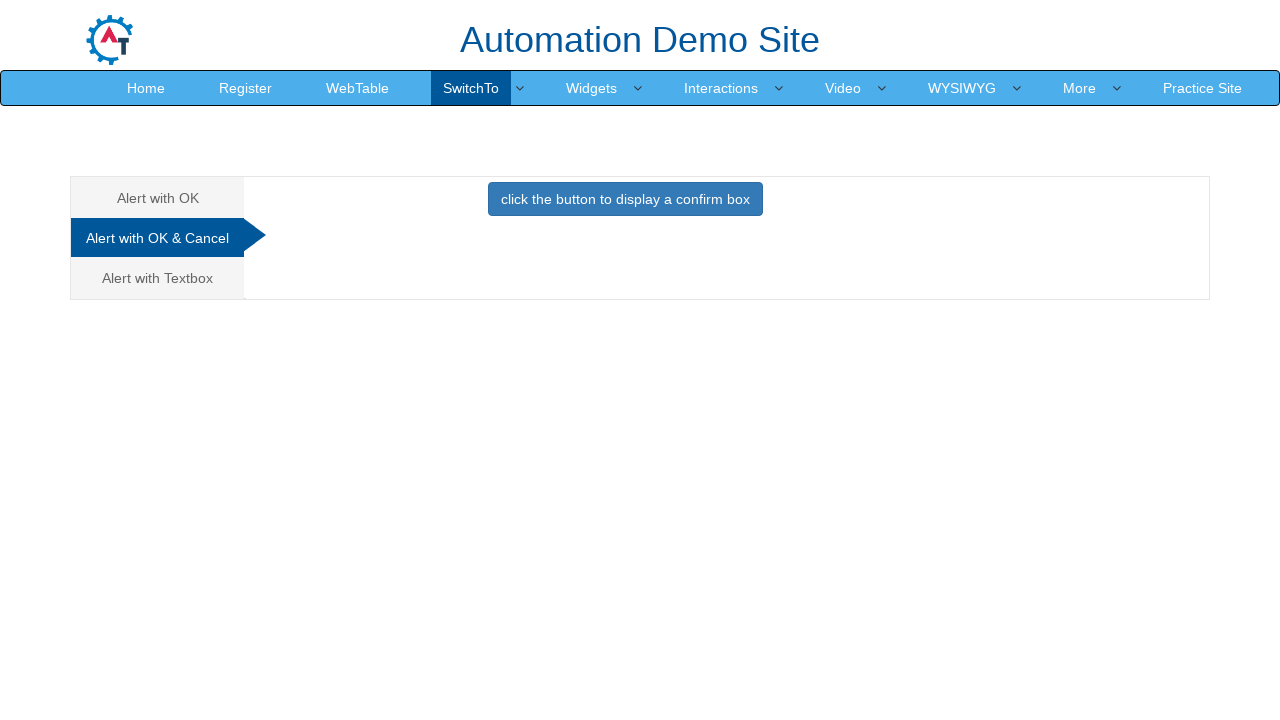

Clicked button to display confirm dialog at (625, 199) on xpath=//button[text()='click the button to display a confirm box ']
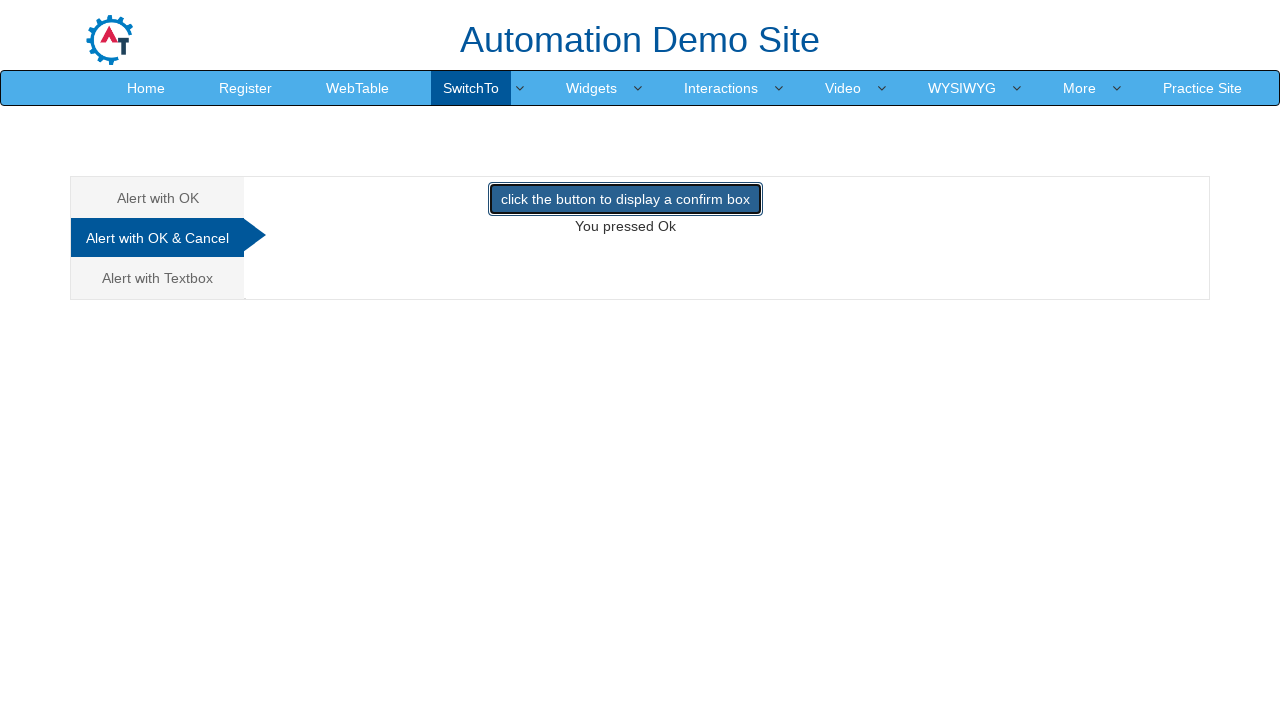

Dismissed confirm dialog
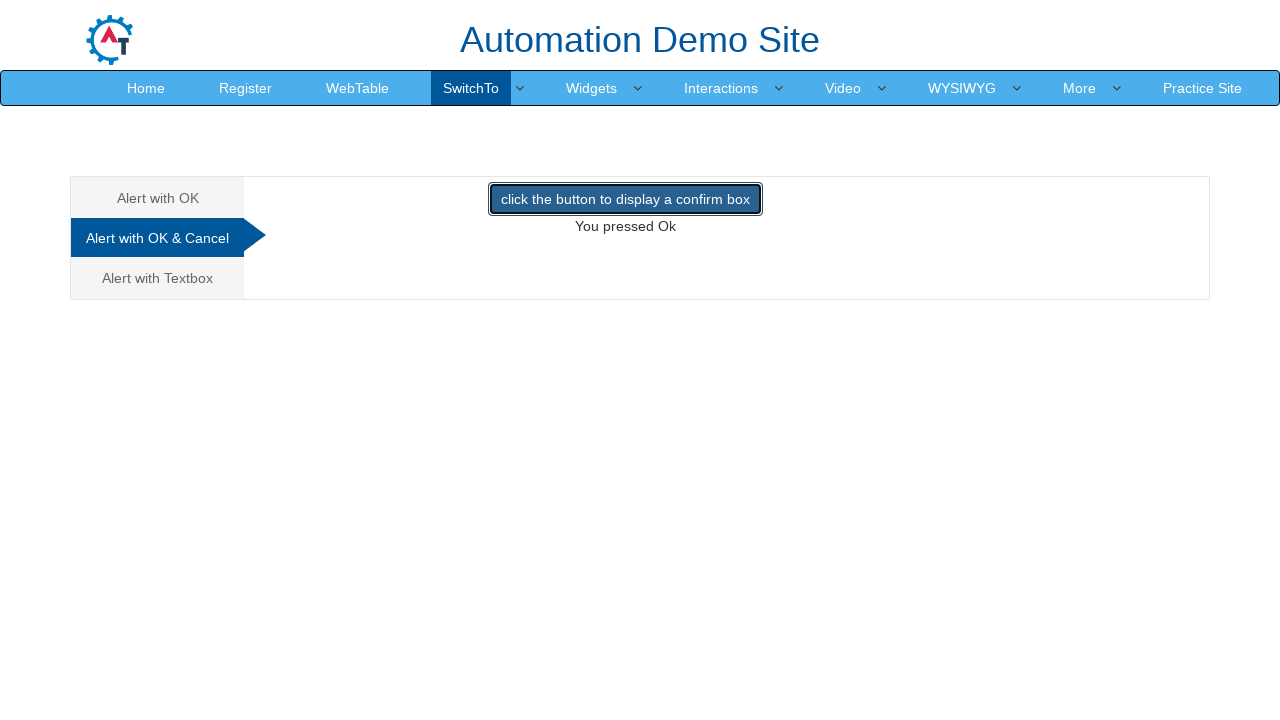

Navigated to Alert with Textbox tab at (158, 278) on xpath=//a[text()='Alert with Textbox ']
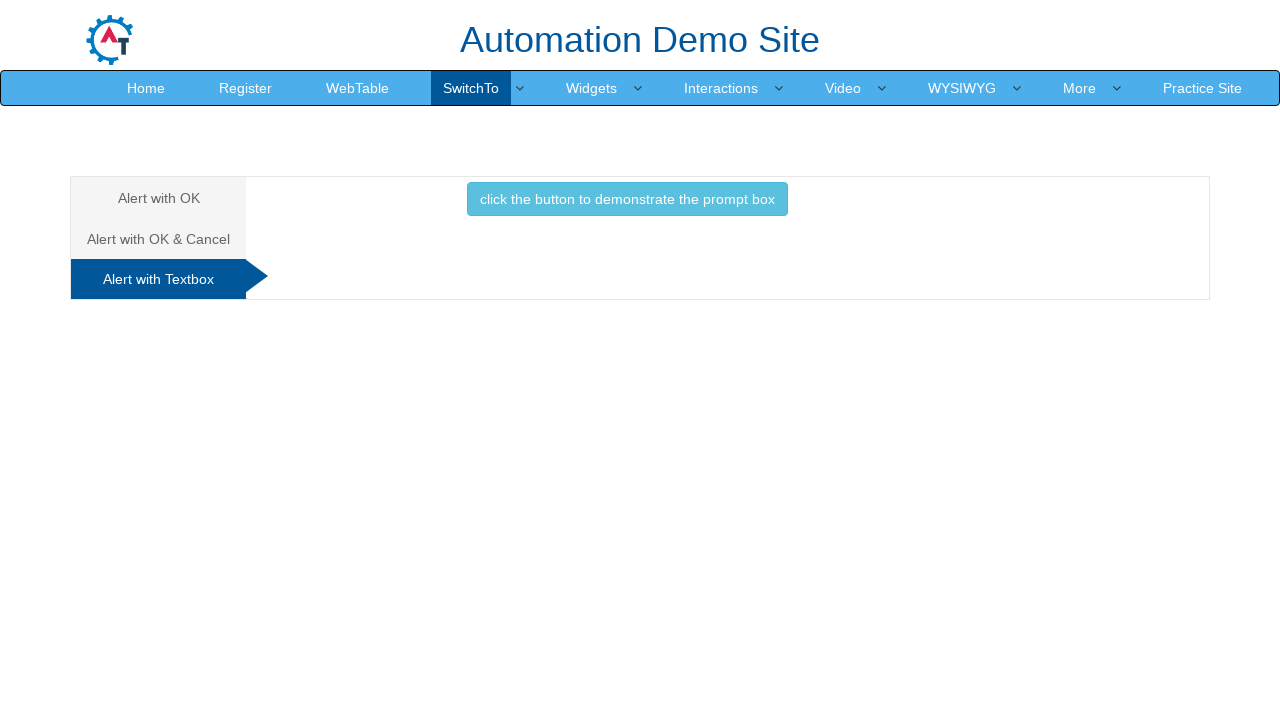

Clicked button to demonstrate prompt dialog at (627, 199) on xpath=//button[text()='click the button to demonstrate the prompt box ']
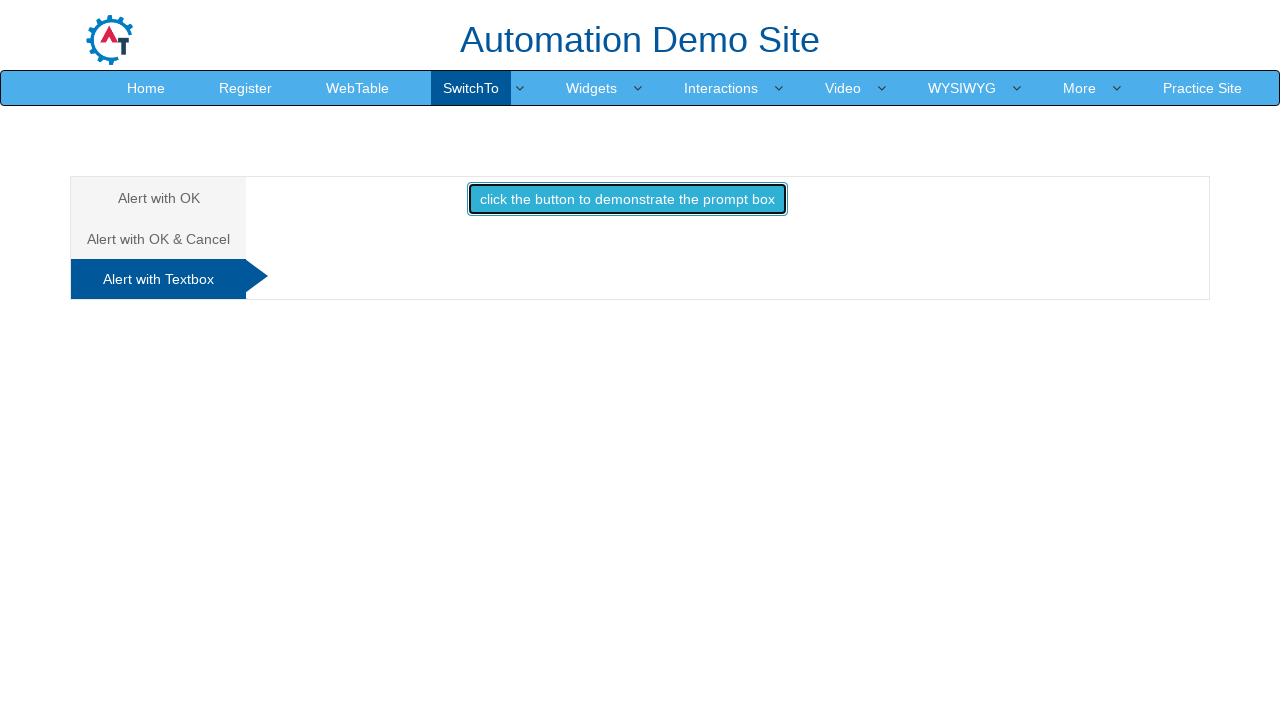

Dismissed prompt dialog
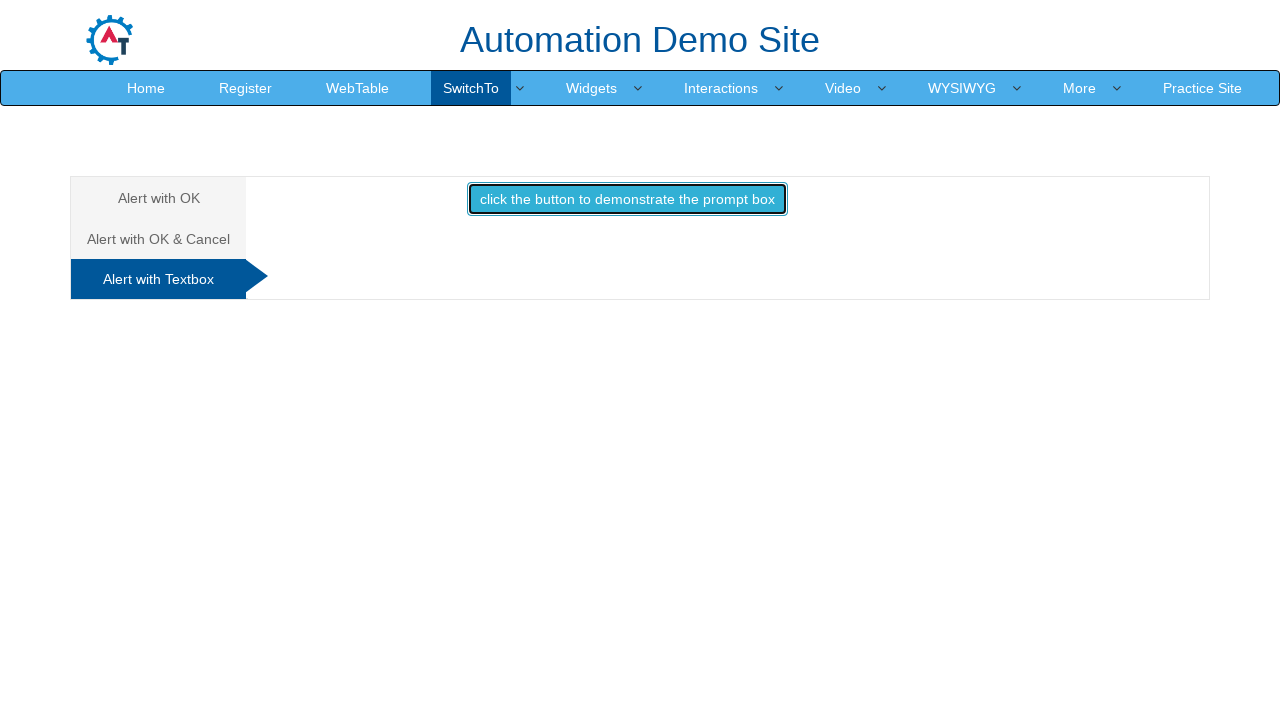

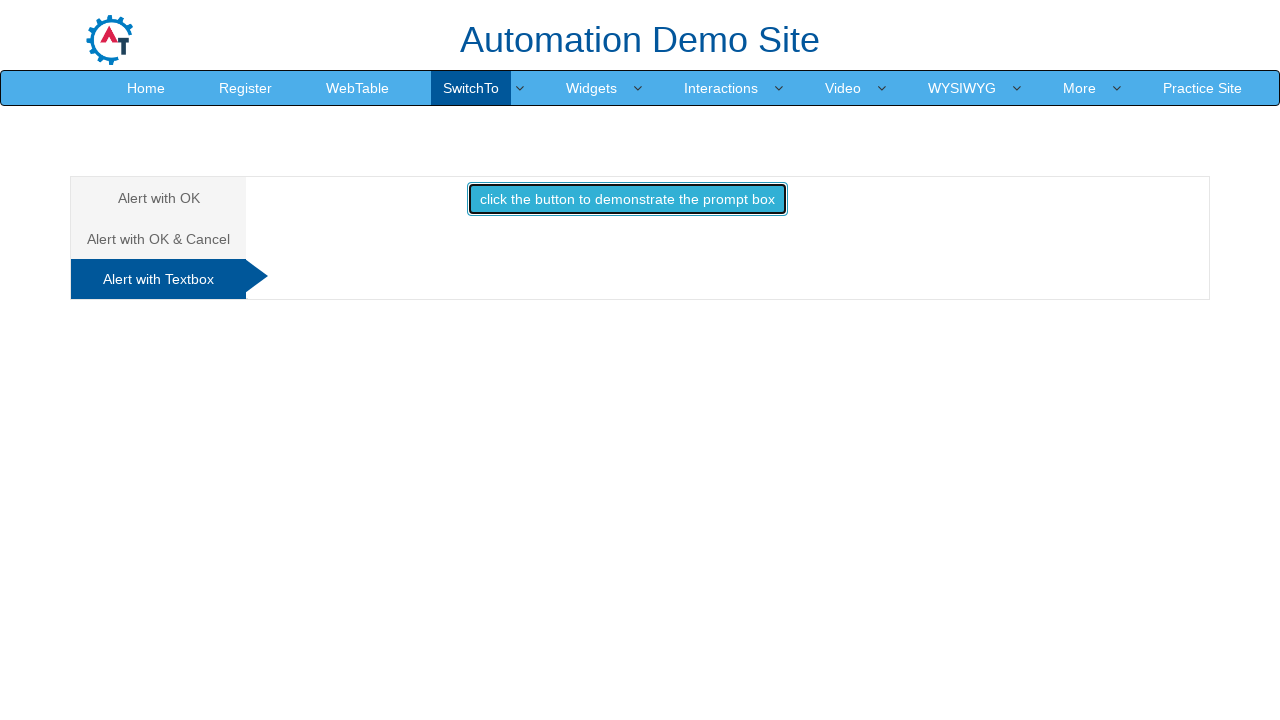